Tests implicit wait functionality by navigating to a loading images page and waiting for an image element to become available, then verifying its source attribute contains the expected value

Starting URL: https://bonigarcia.dev/selenium-webdriver-java/loading-images.html

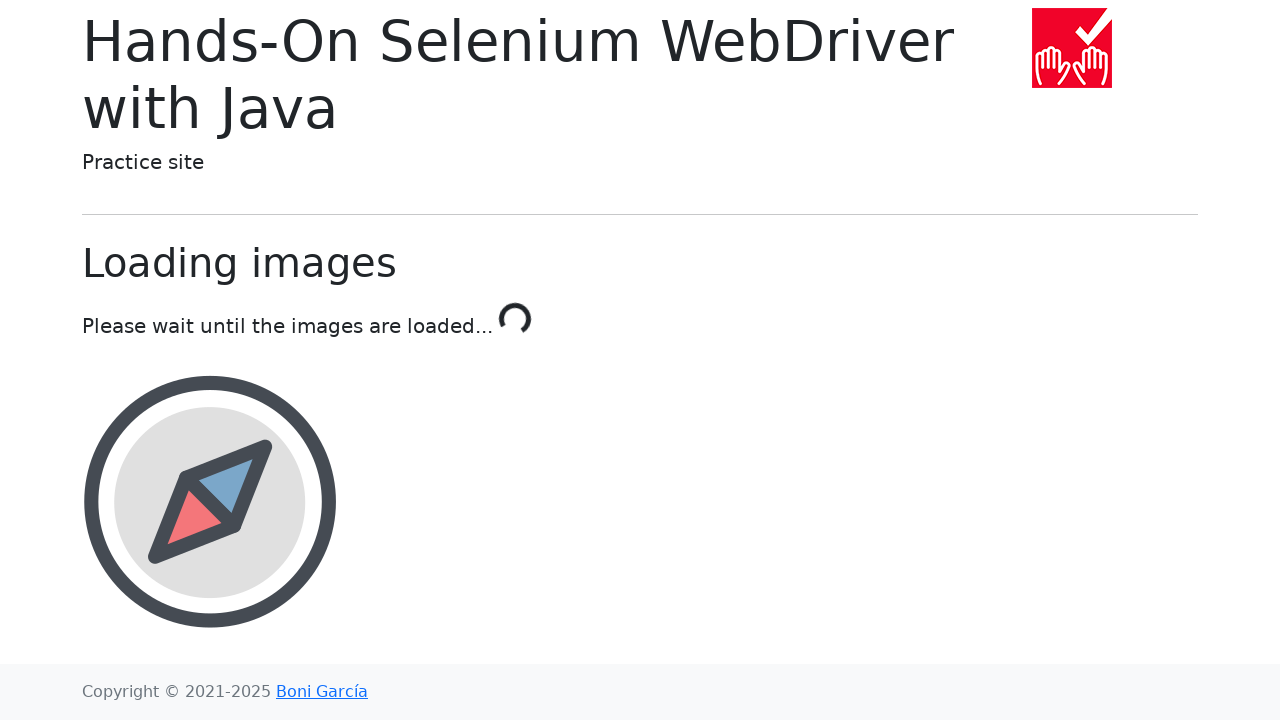

Navigated to loading images page
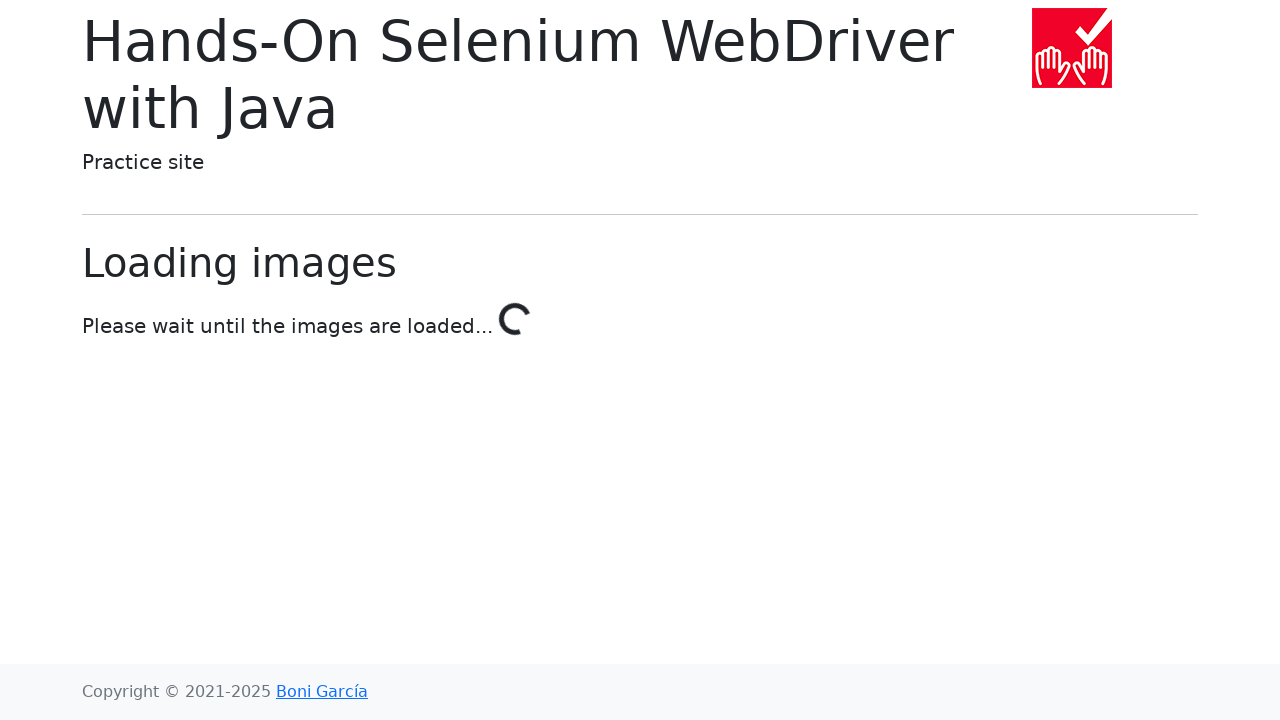

Waited for landscape image element to be available
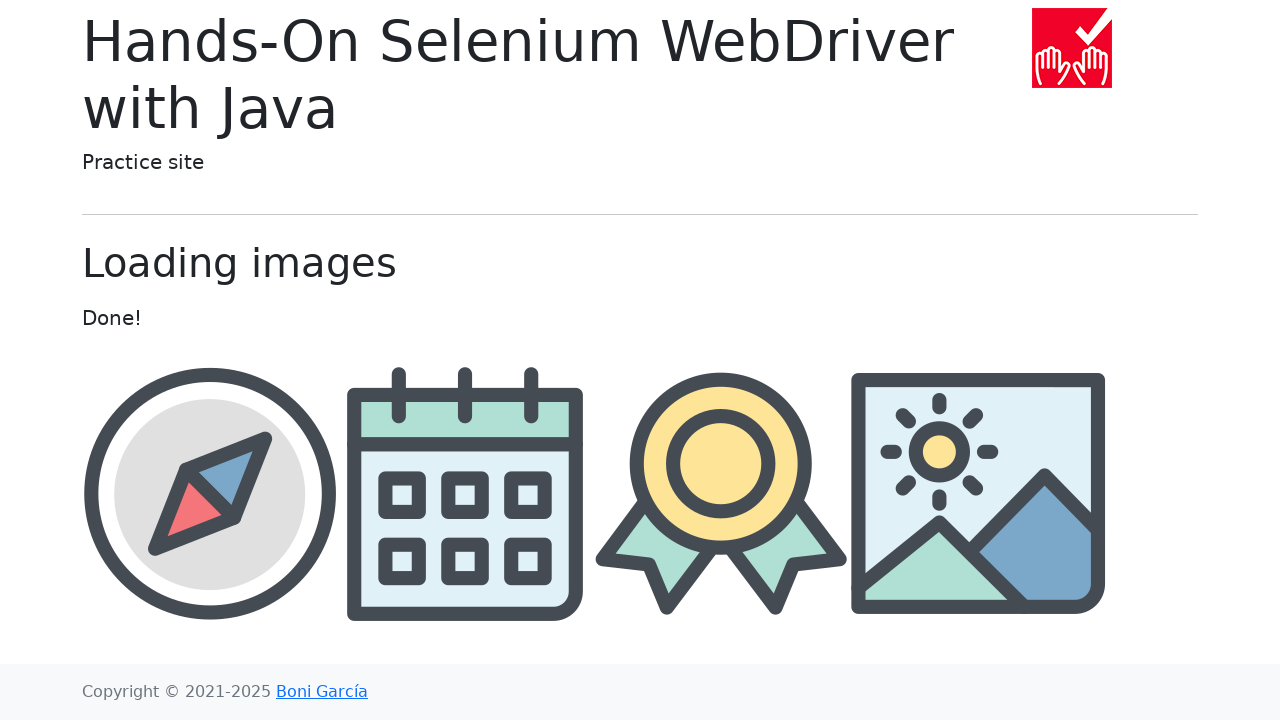

Retrieved src attribute from landscape image: img/landscape.png
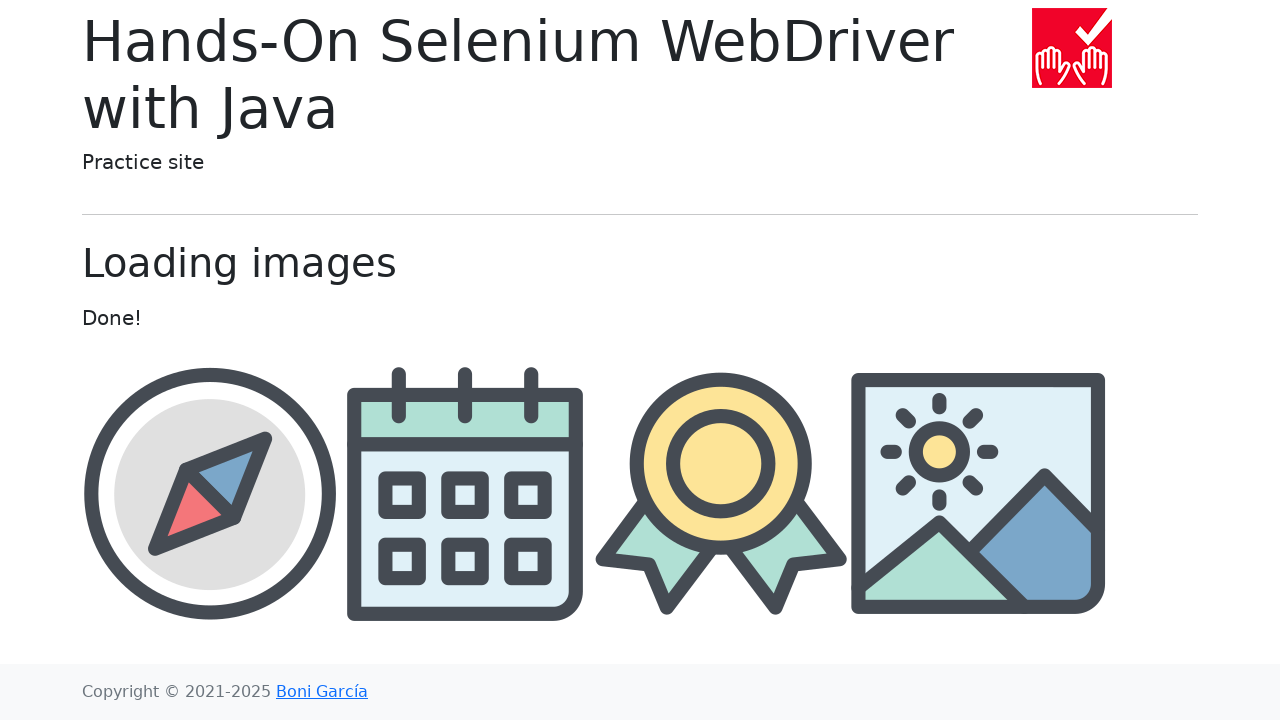

Verified that src attribute contains 'landscape'
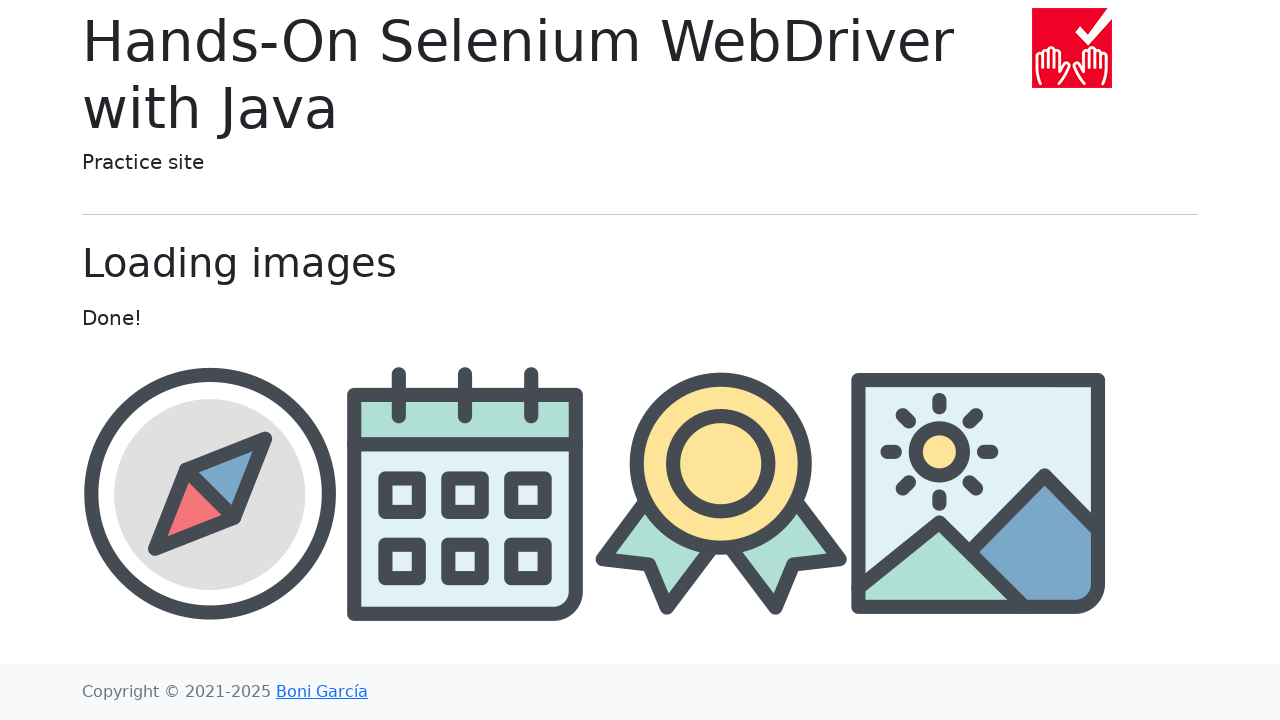

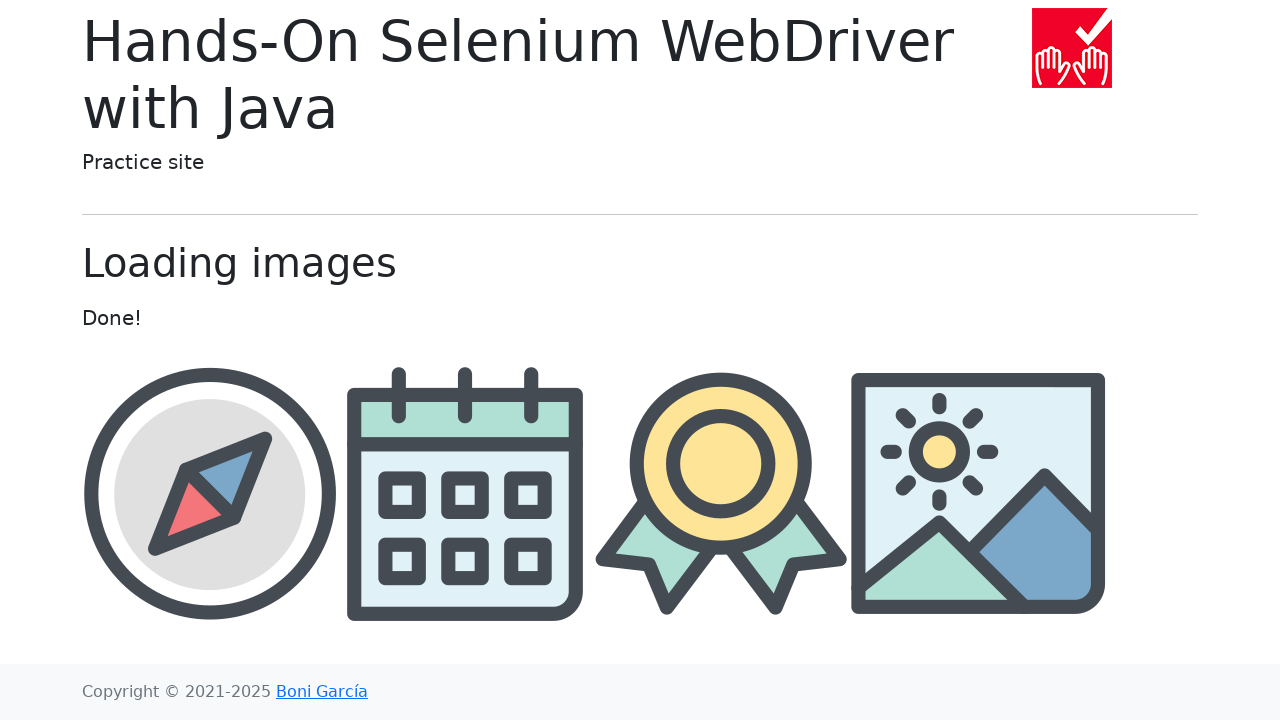